Tests JavaScript alert box handling by clicking an alert button and accepting the alert dialog

Starting URL: https://syntaxprojects.com/javascript-alert-box-demo.php

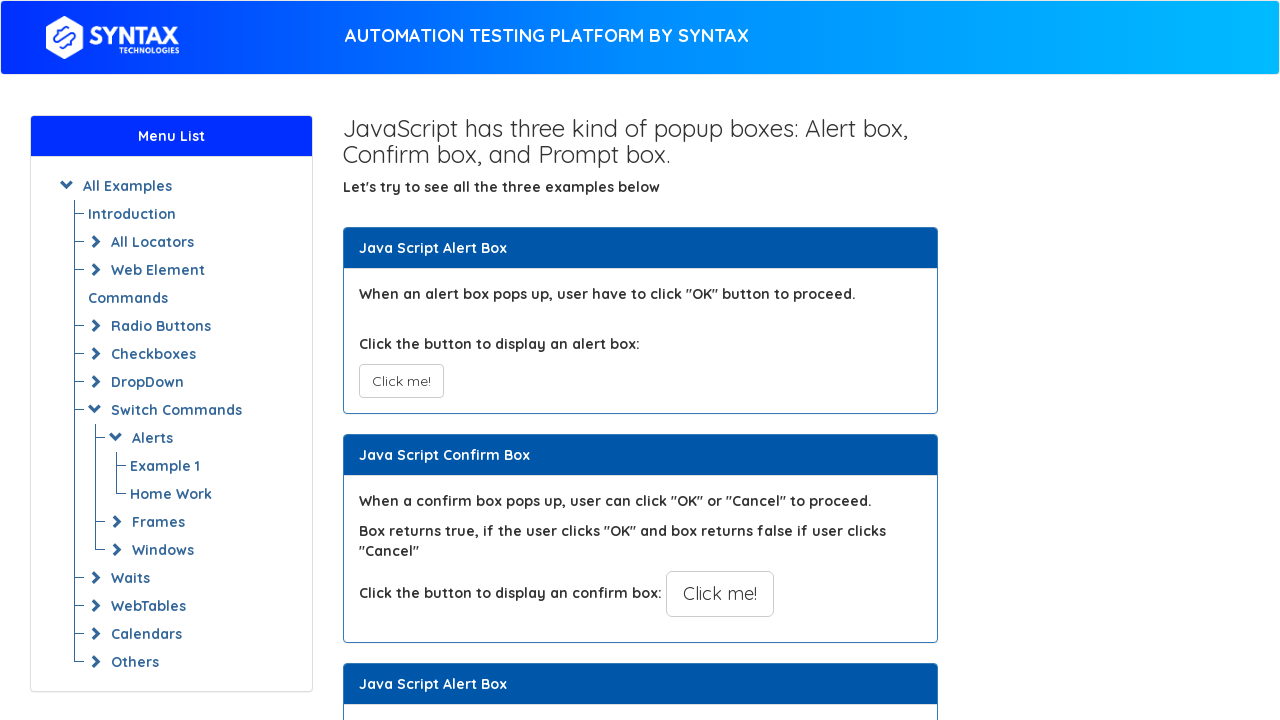

Clicked the alert button to trigger JavaScript alert at (401, 381) on xpath=//button[@onclick='myAlertFunction()']
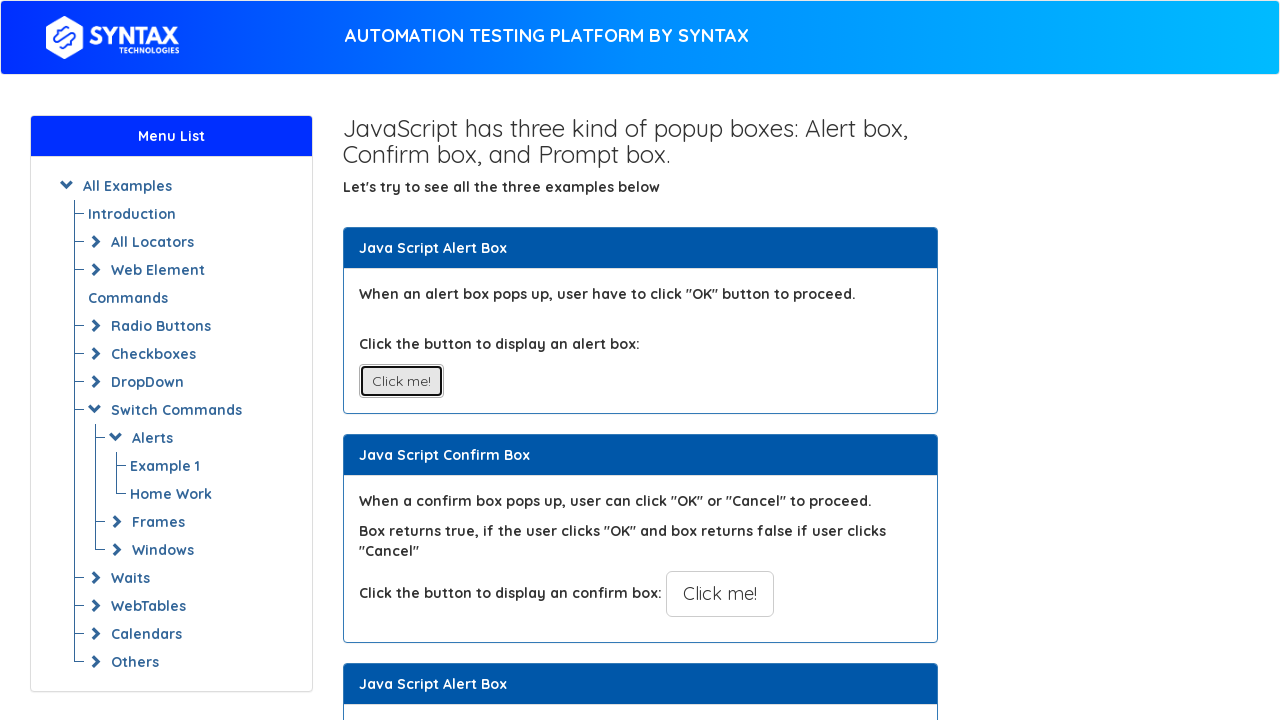

Set up dialog handler to accept alerts
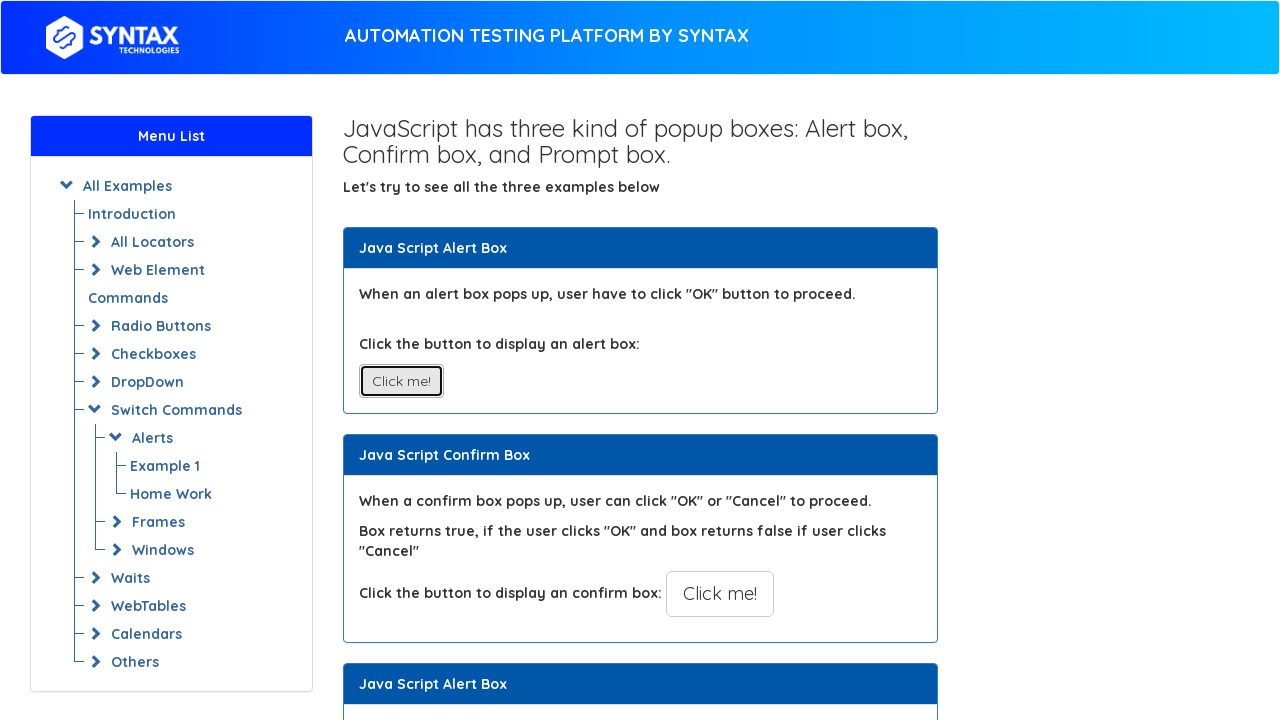

Registered custom dialog handler function
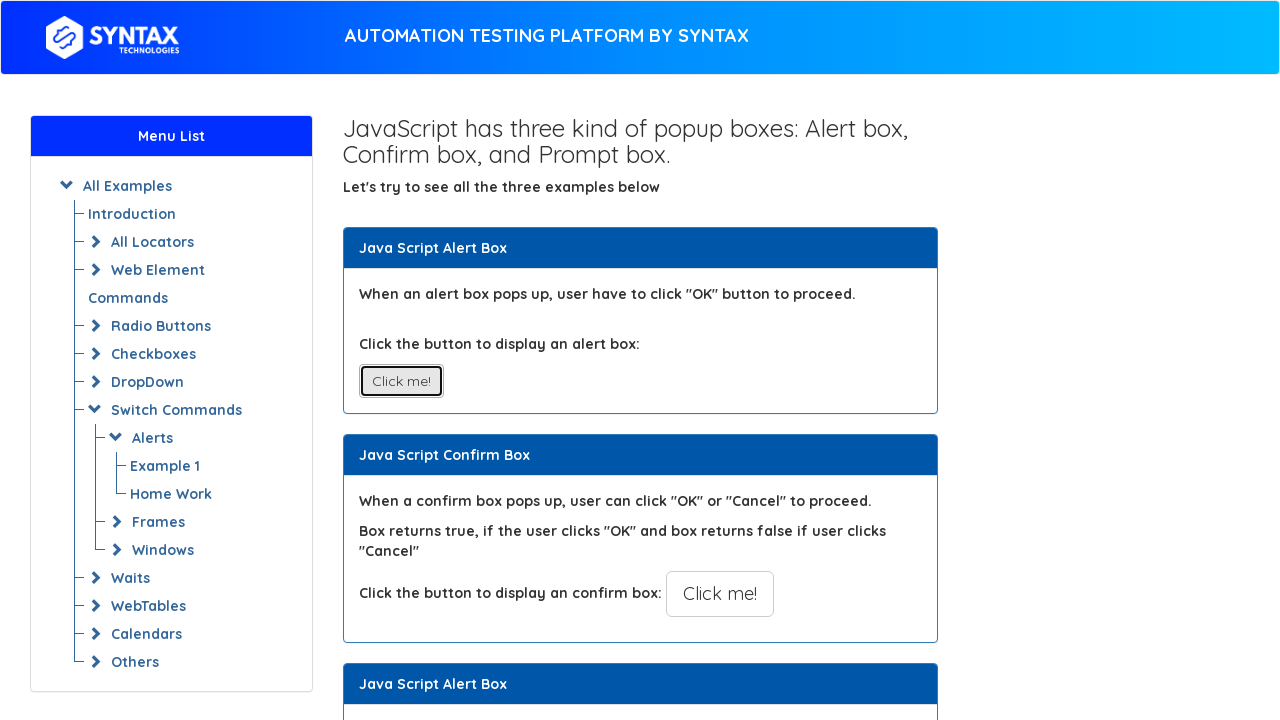

Clicked the alert button again with dialog handler active at (401, 381) on xpath=//button[@onclick='myAlertFunction()']
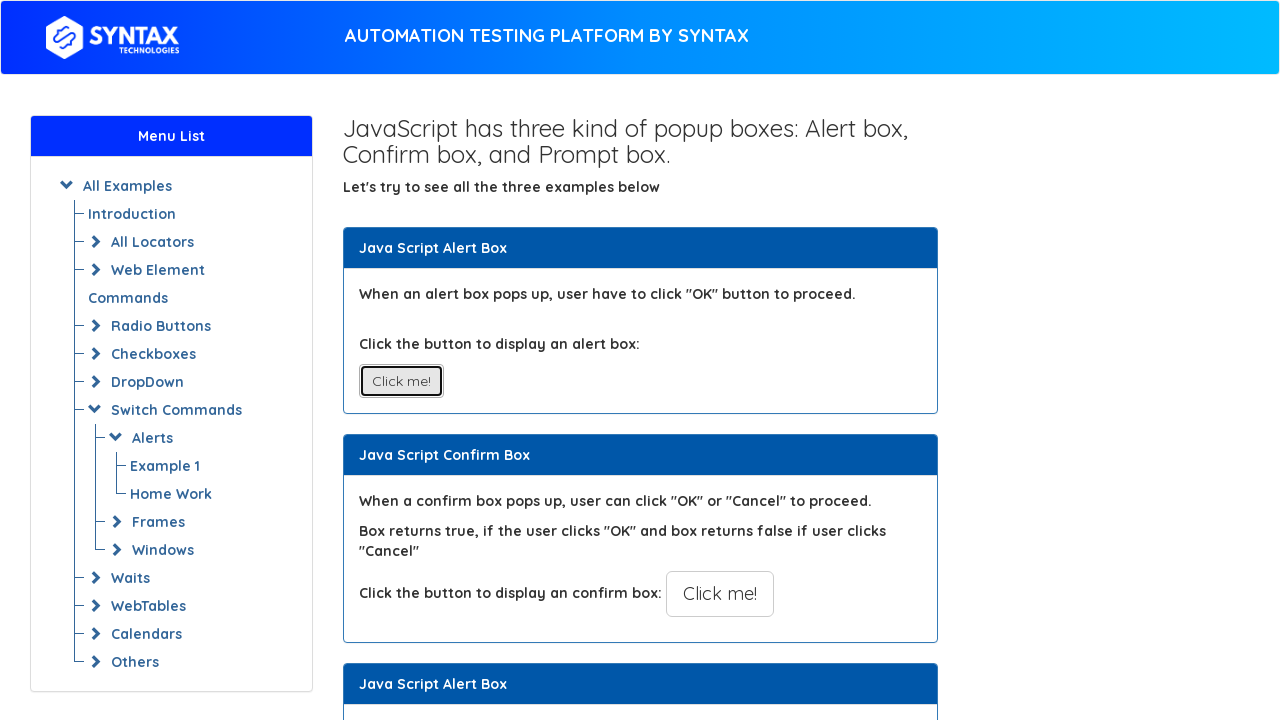

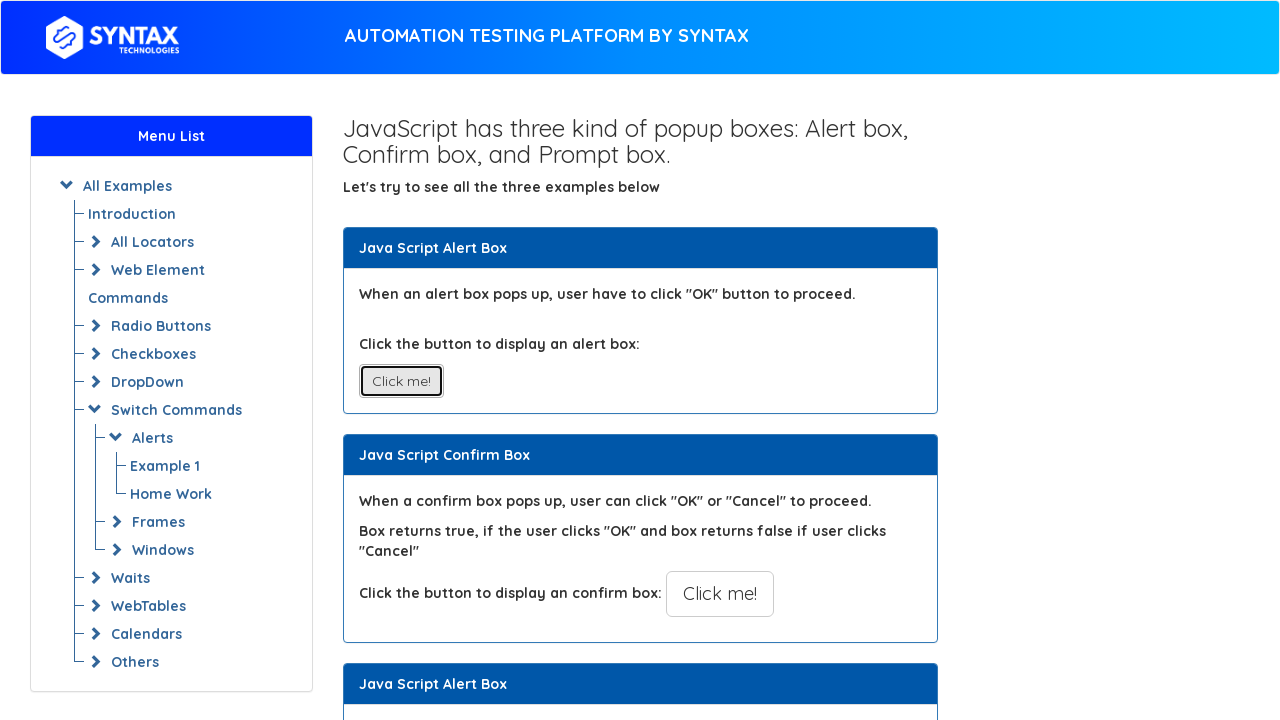